Tests JavaScript prompt alert functionality by clicking a button to trigger a prompt, entering text, and verifying the result

Starting URL: https://the-internet.herokuapp.com/javascript_alerts

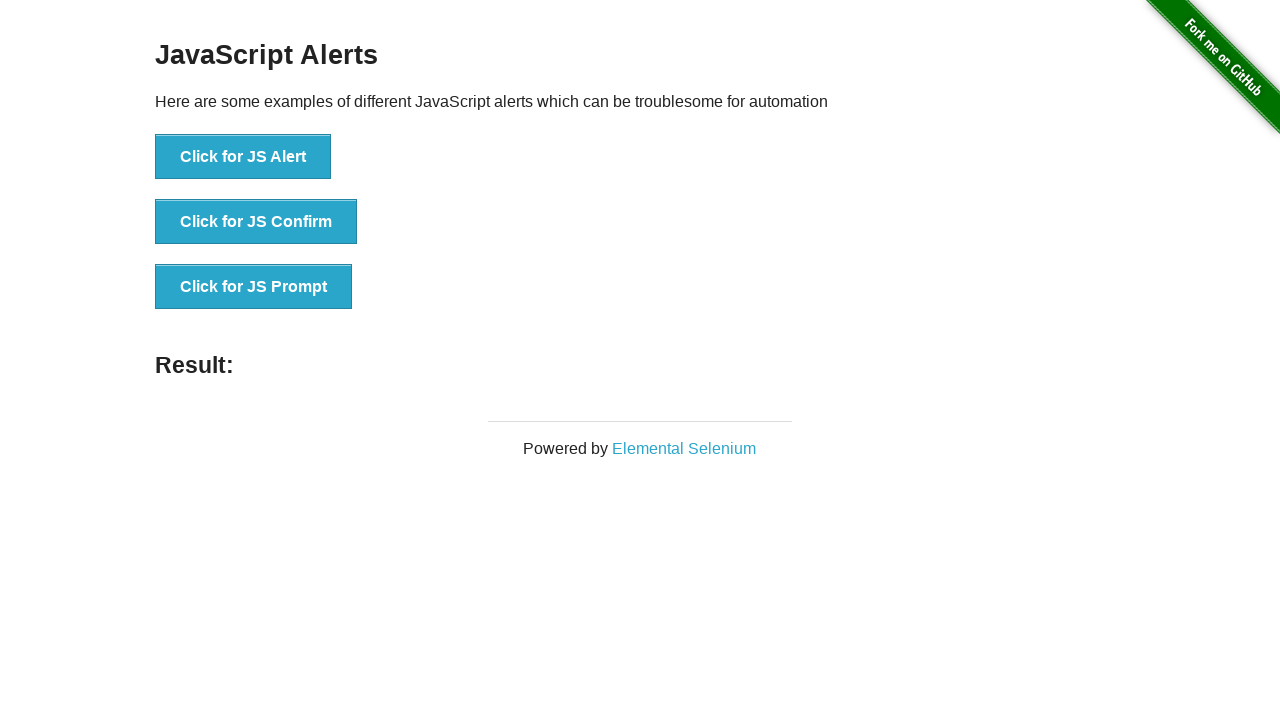

Clicked button to trigger JavaScript prompt alert at (254, 287) on button[onclick='jsPrompt()']
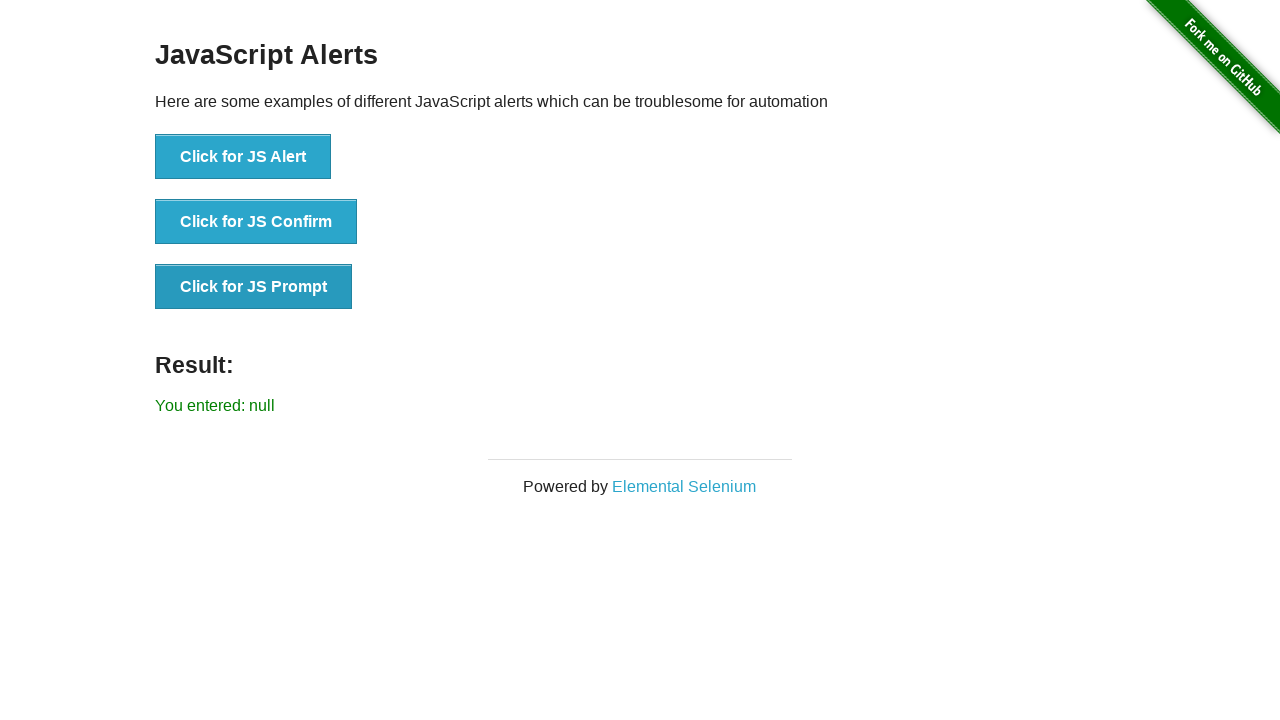

Set up dialog handler to accept prompt with text 'Test User Input'
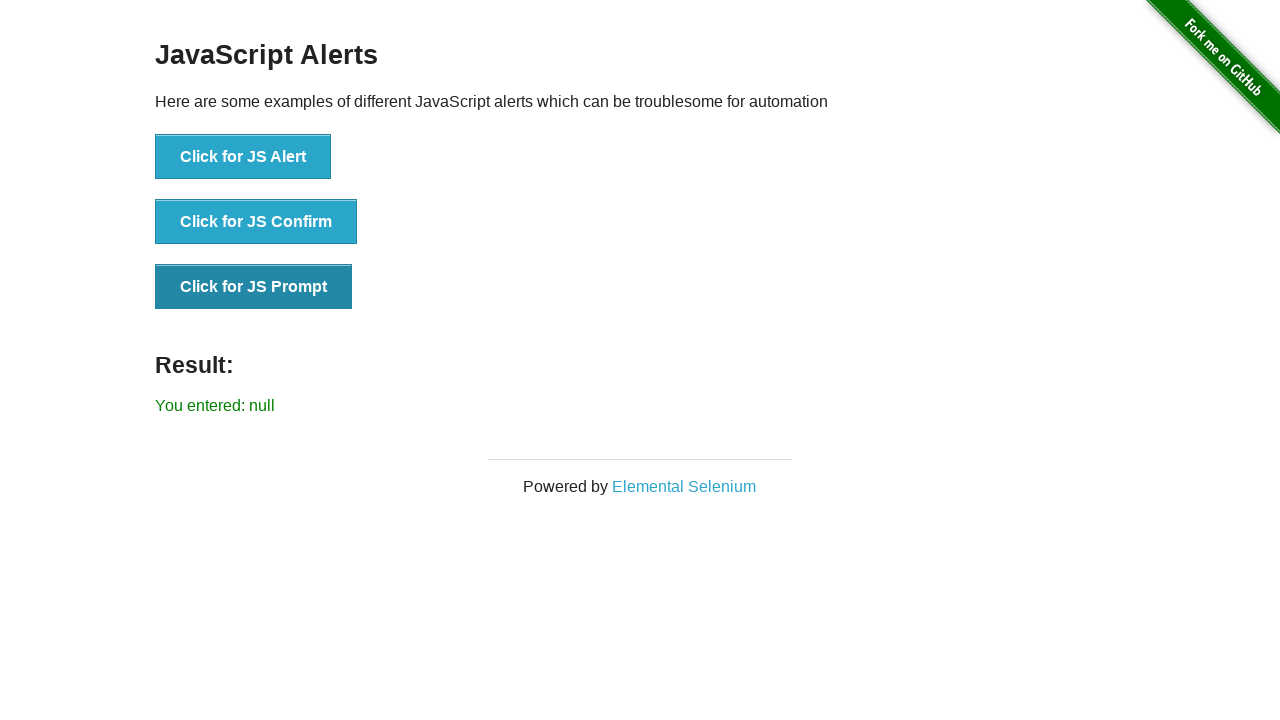

Clicked button to trigger prompt and entered text via dialog handler at (254, 287) on button[onclick='jsPrompt()']
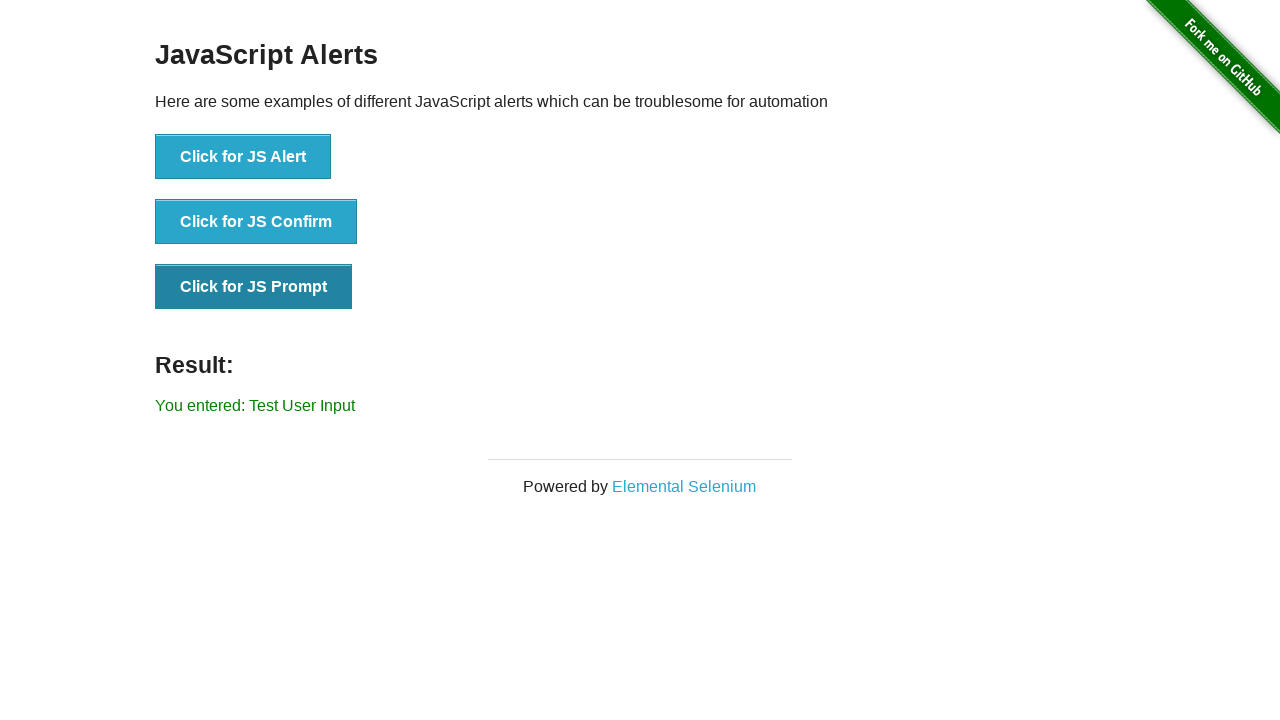

Located result element
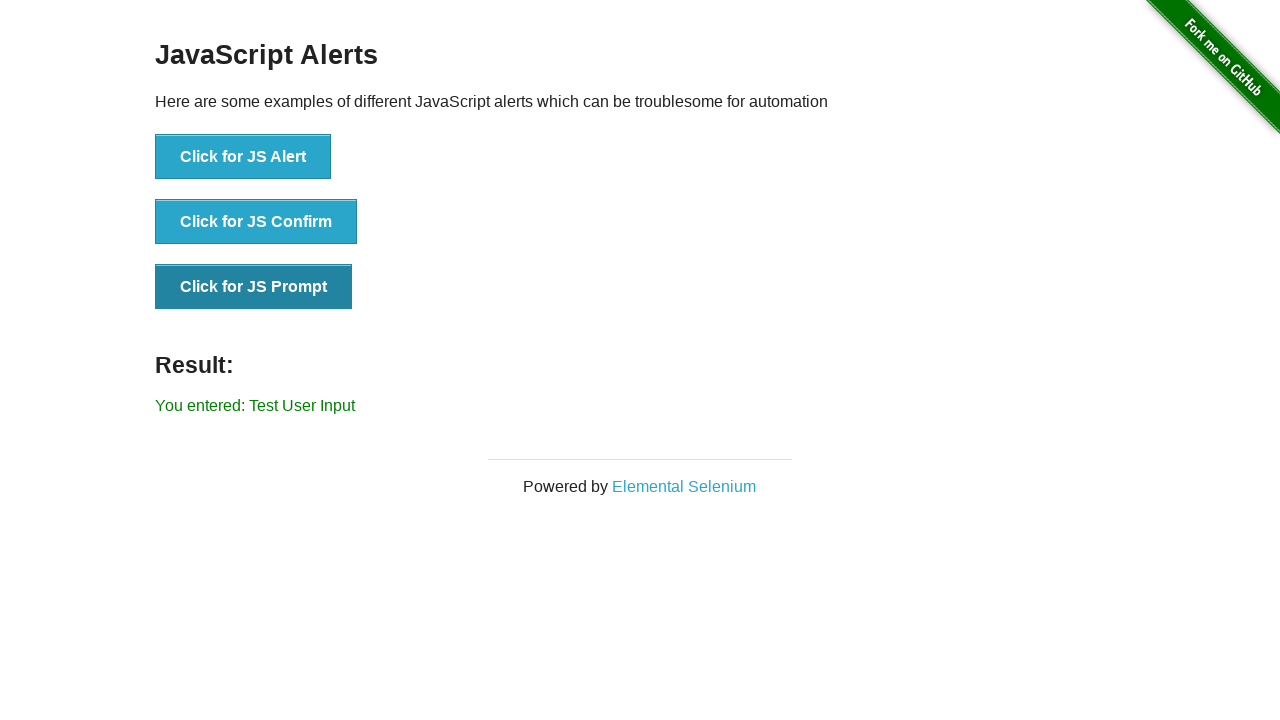

Result element became visible
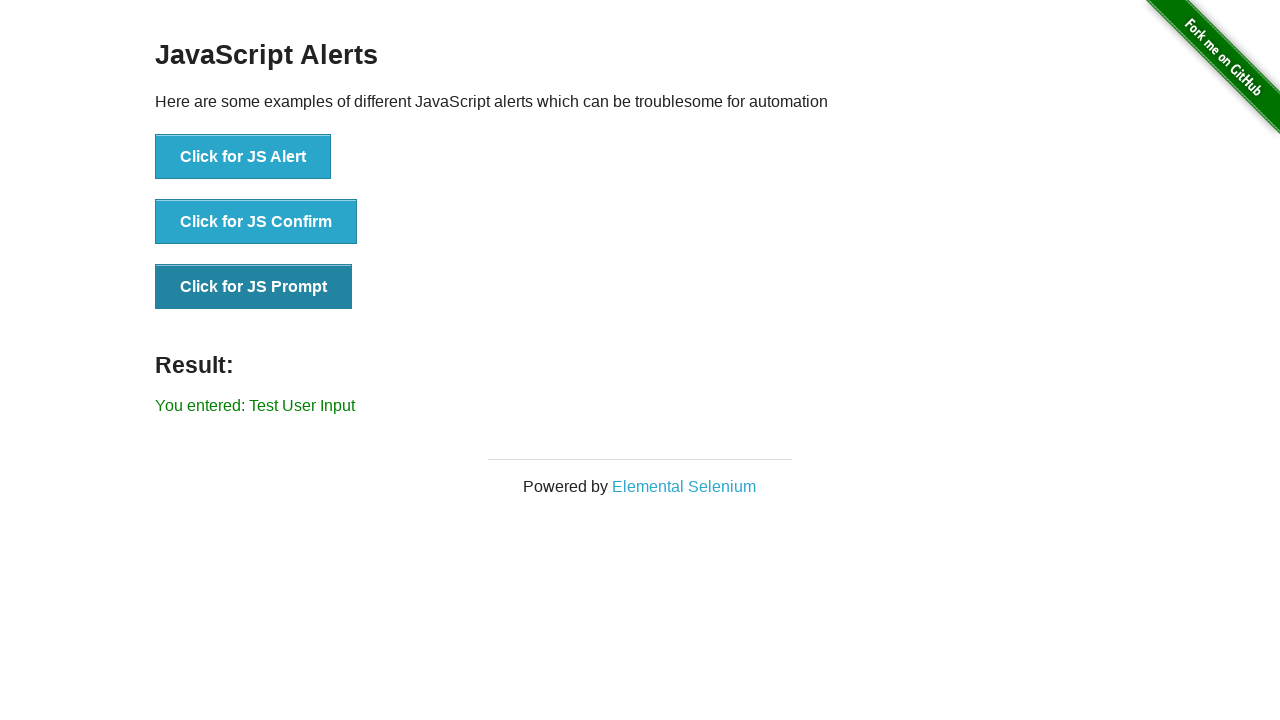

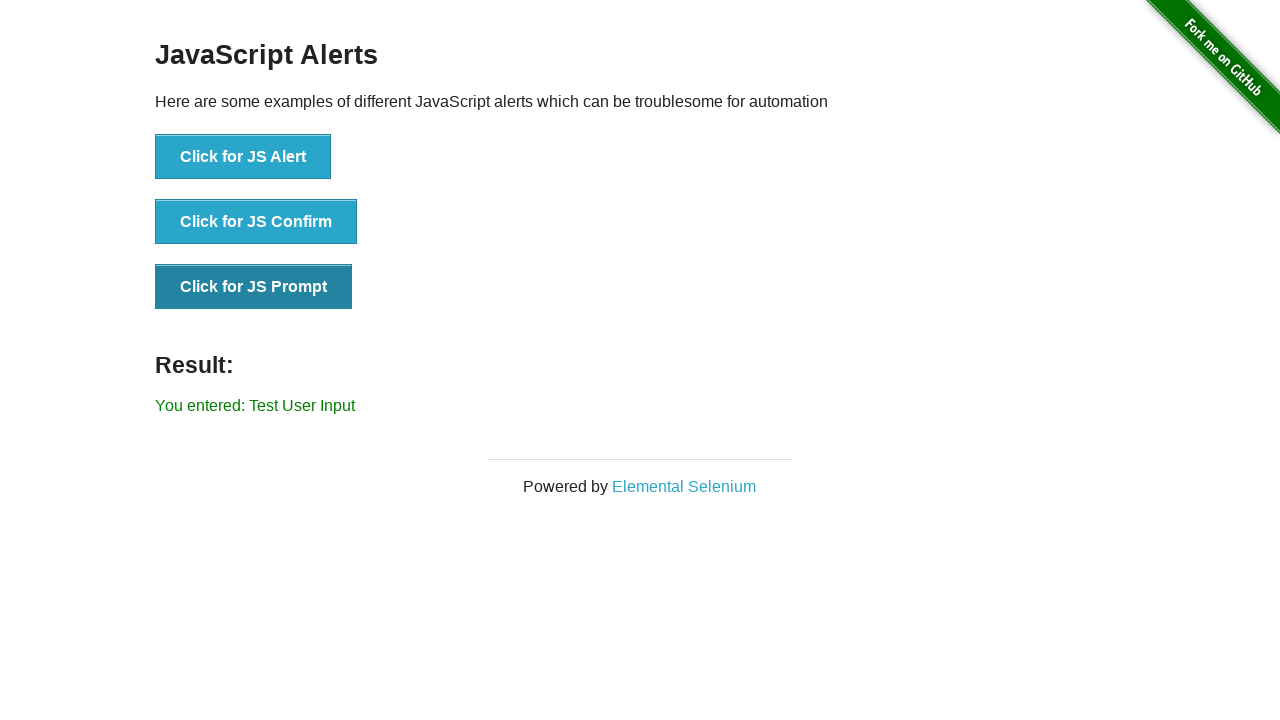